Navigates to a registration demo page, maximizes the browser window, and takes a screenshot of the page.

Starting URL: https://demo.automationtesting.in/Register.html

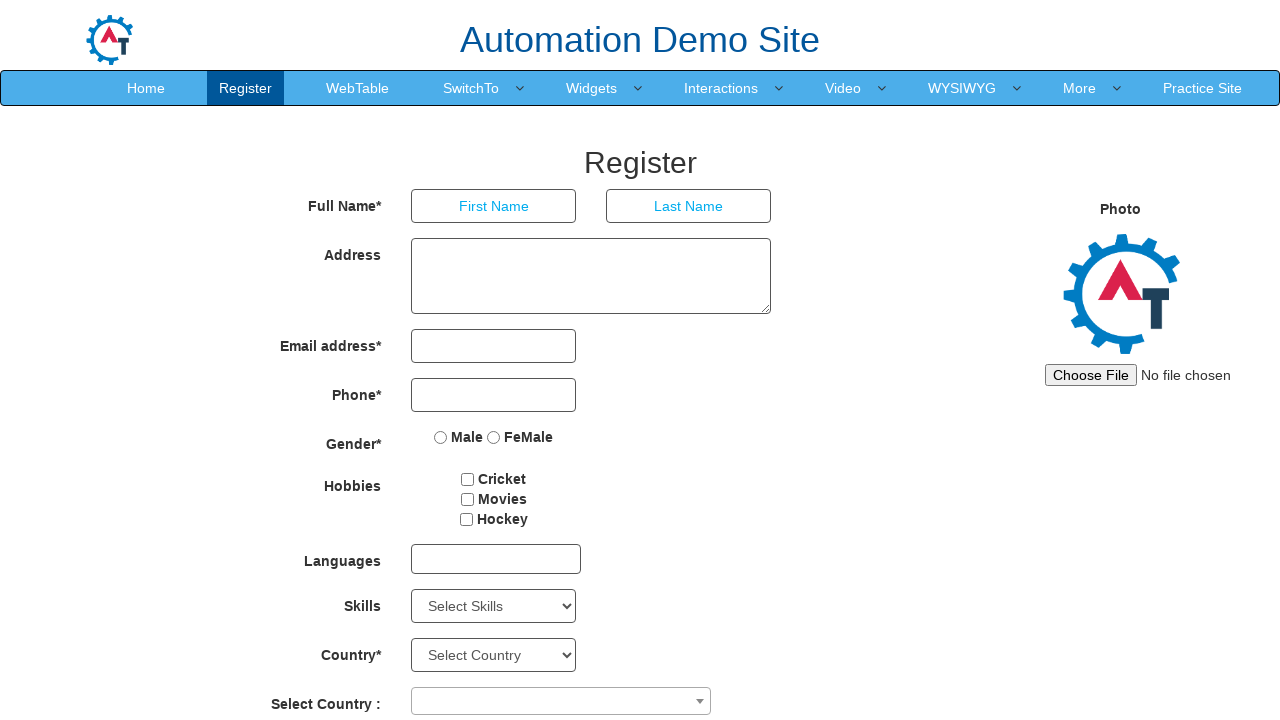

Navigated to registration demo page
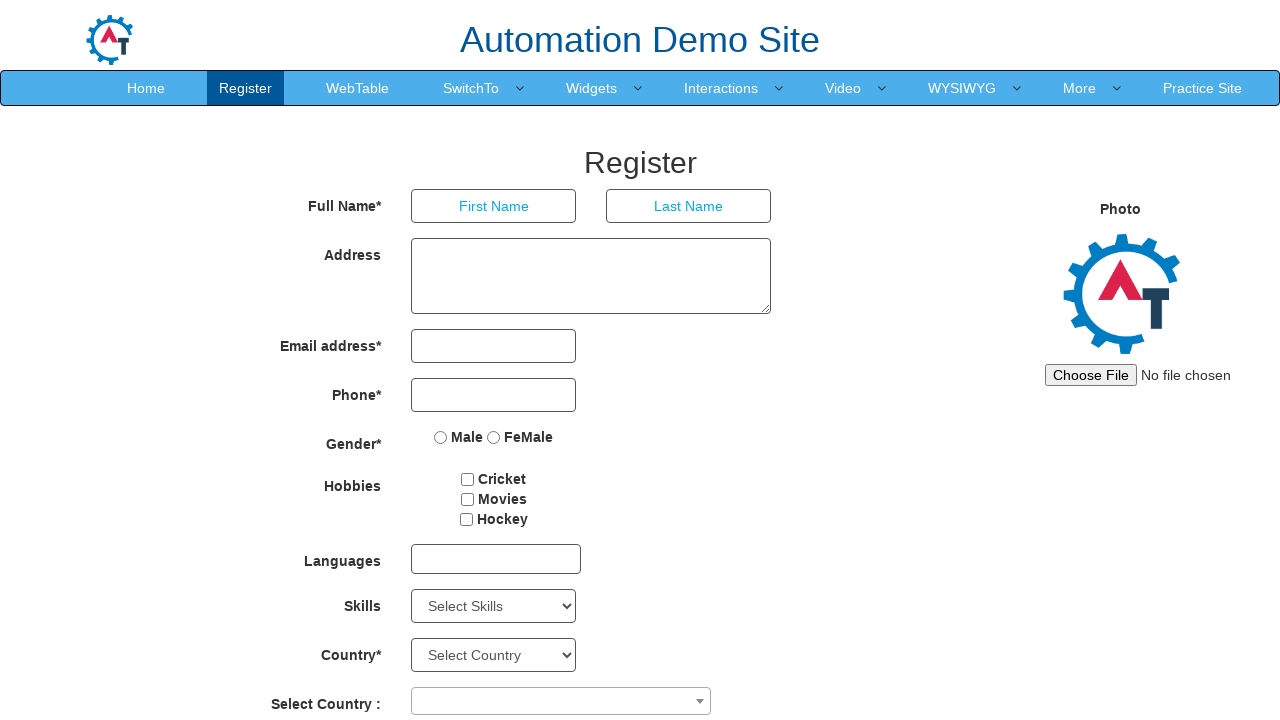

Maximized browser window to 1920x1080
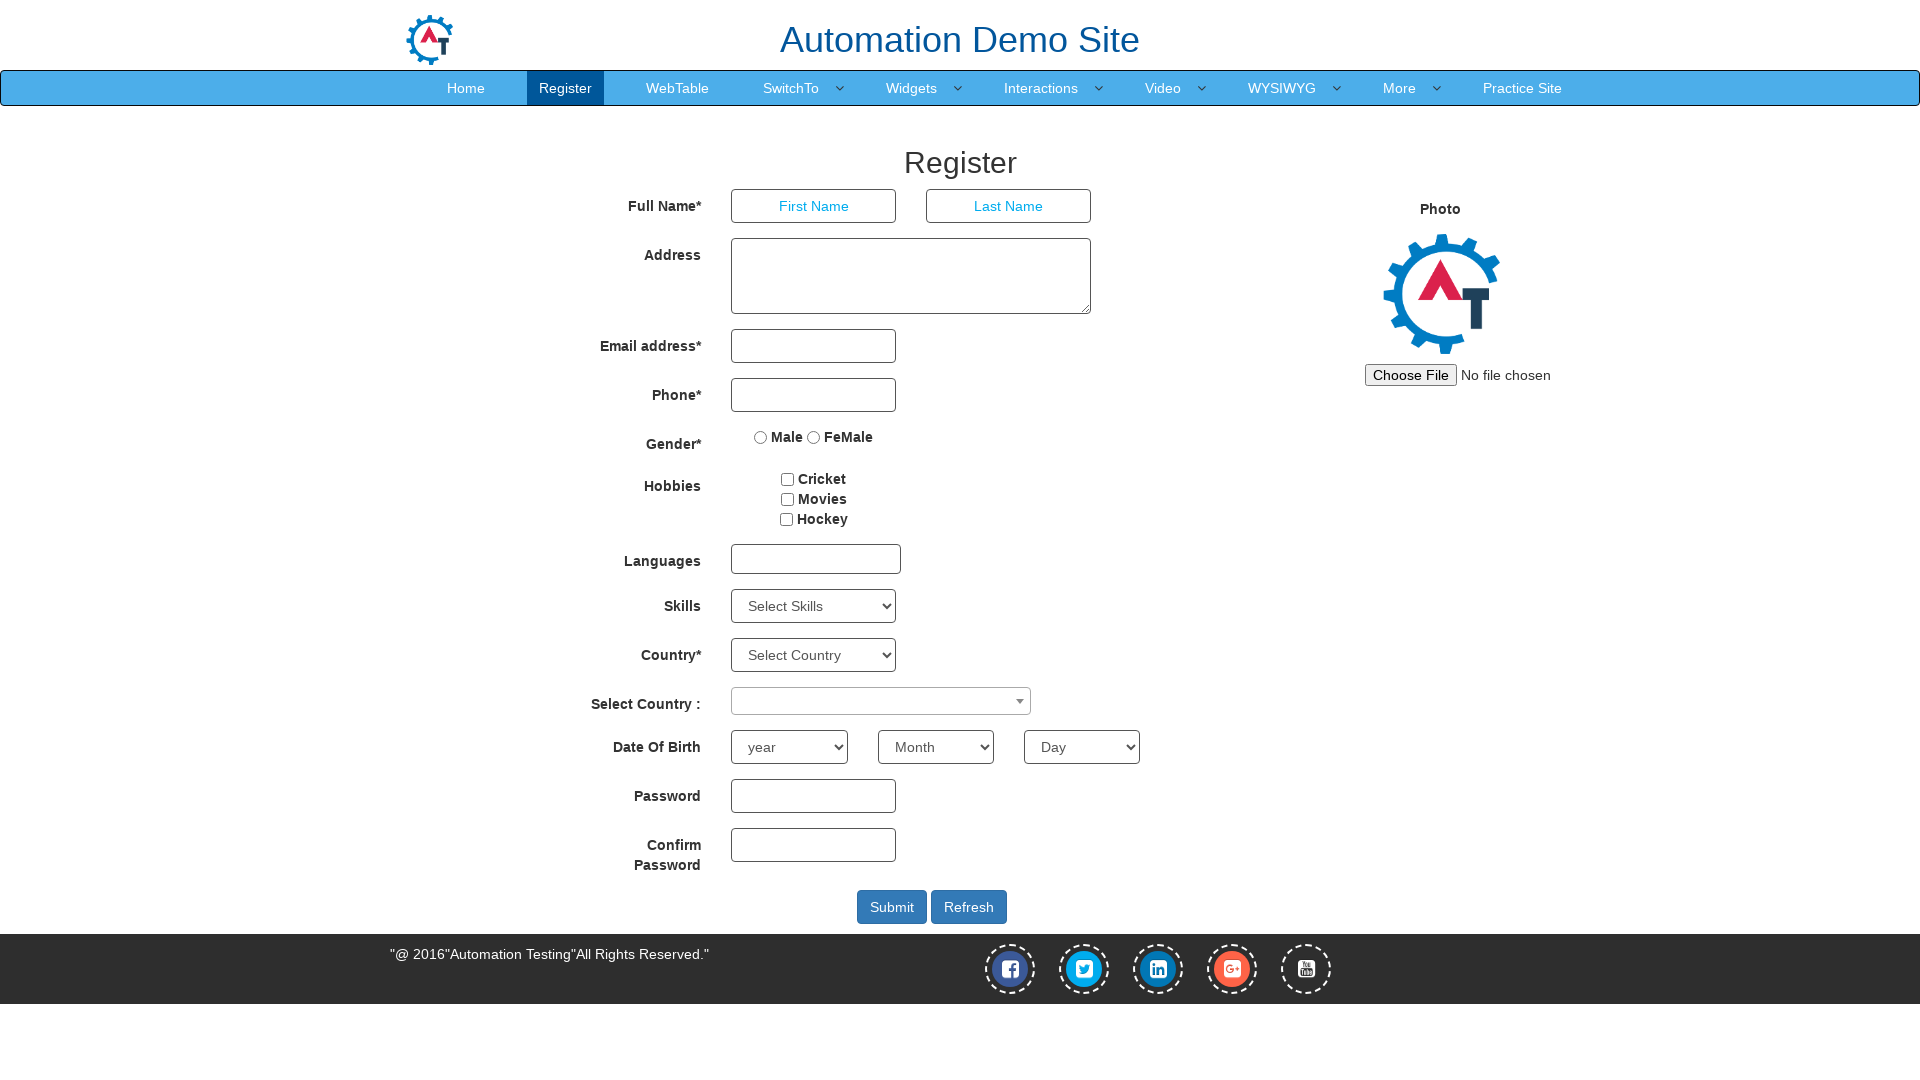

Page fully loaded and network idle
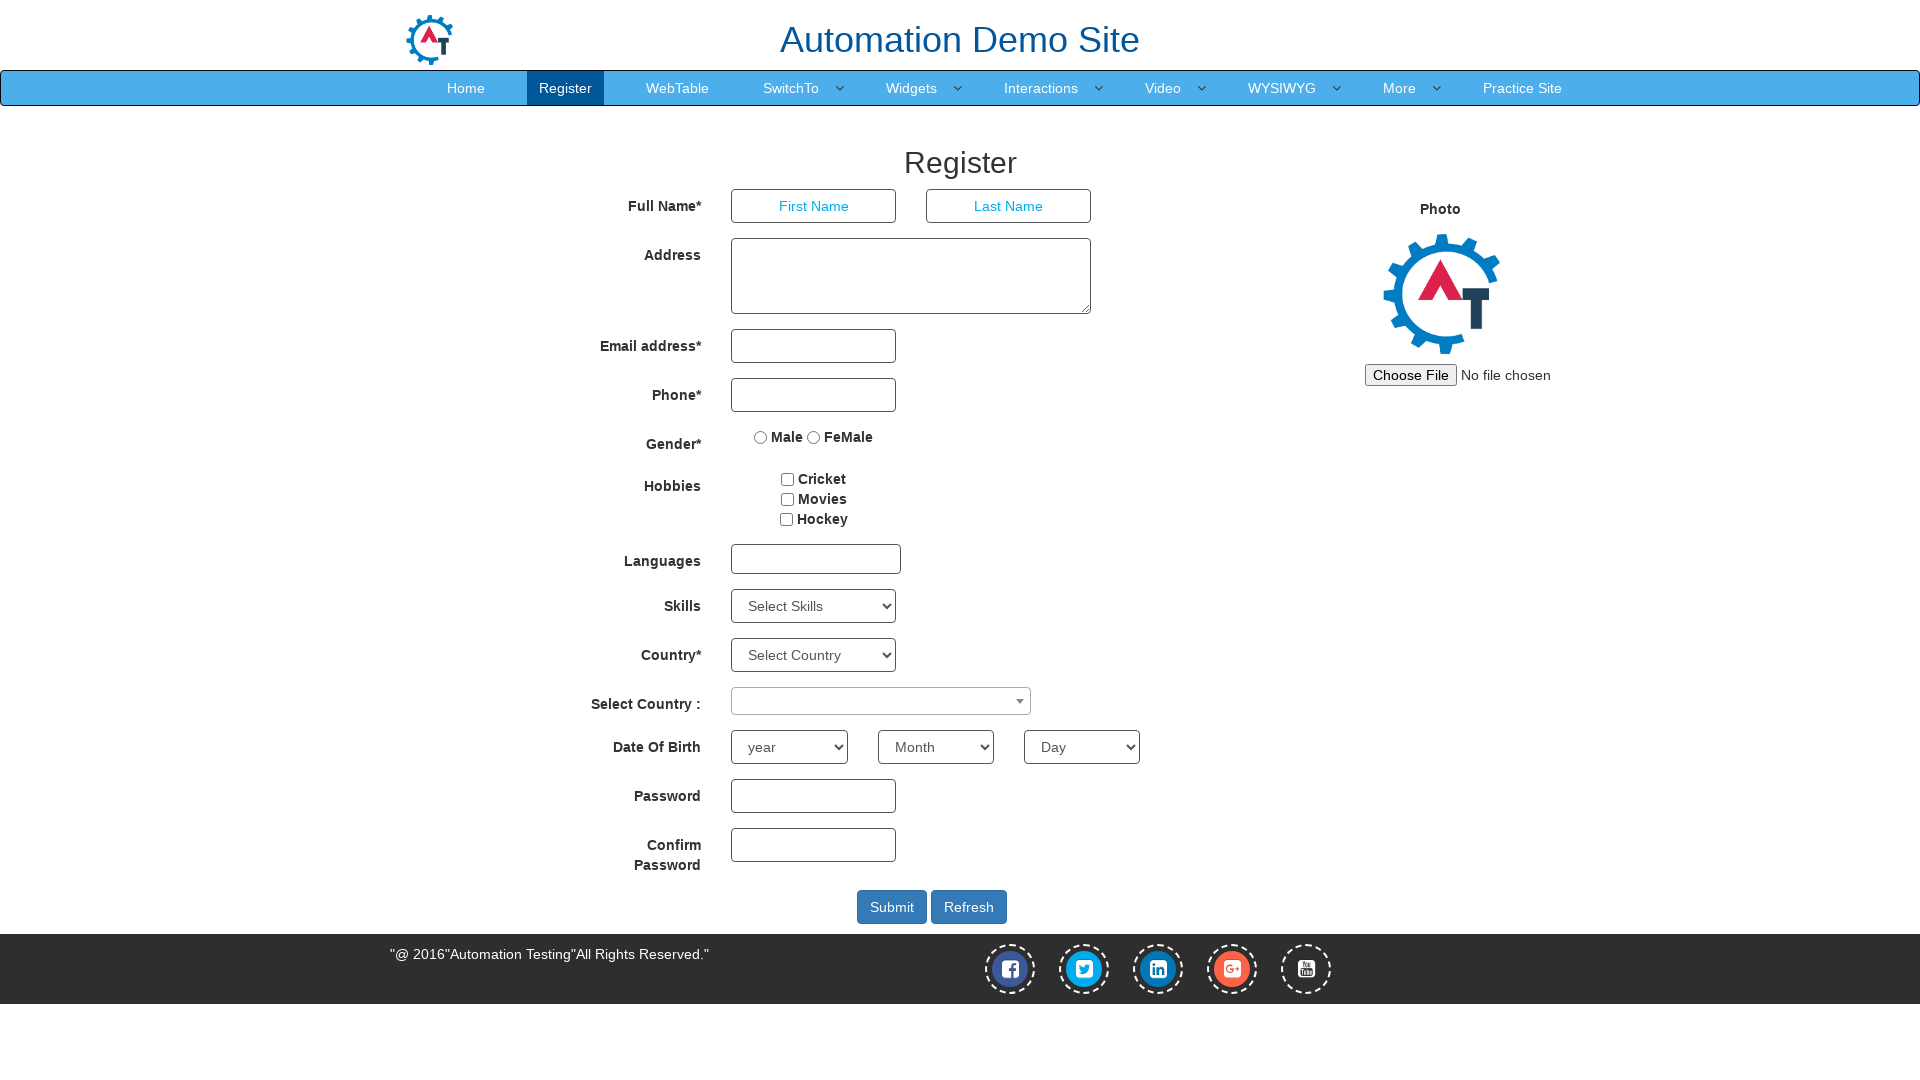

Captured final screenshot of registration page
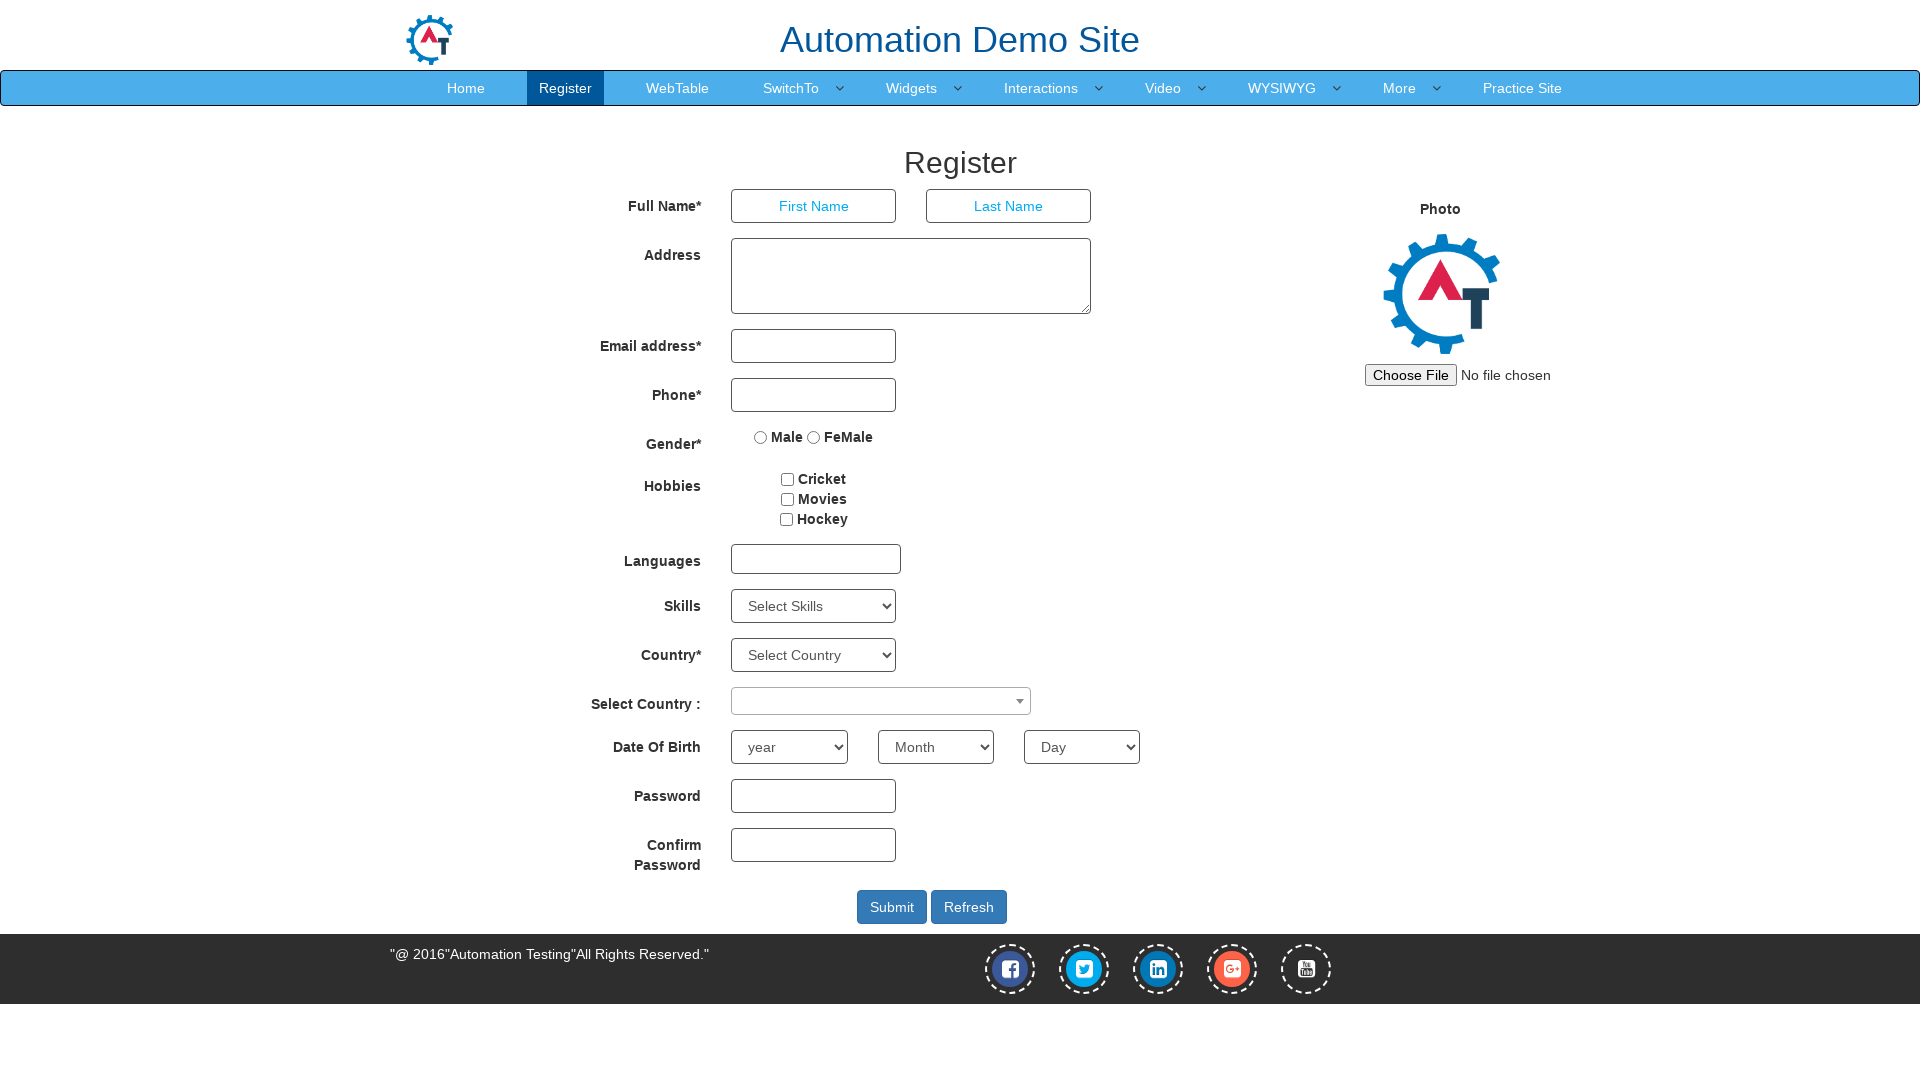

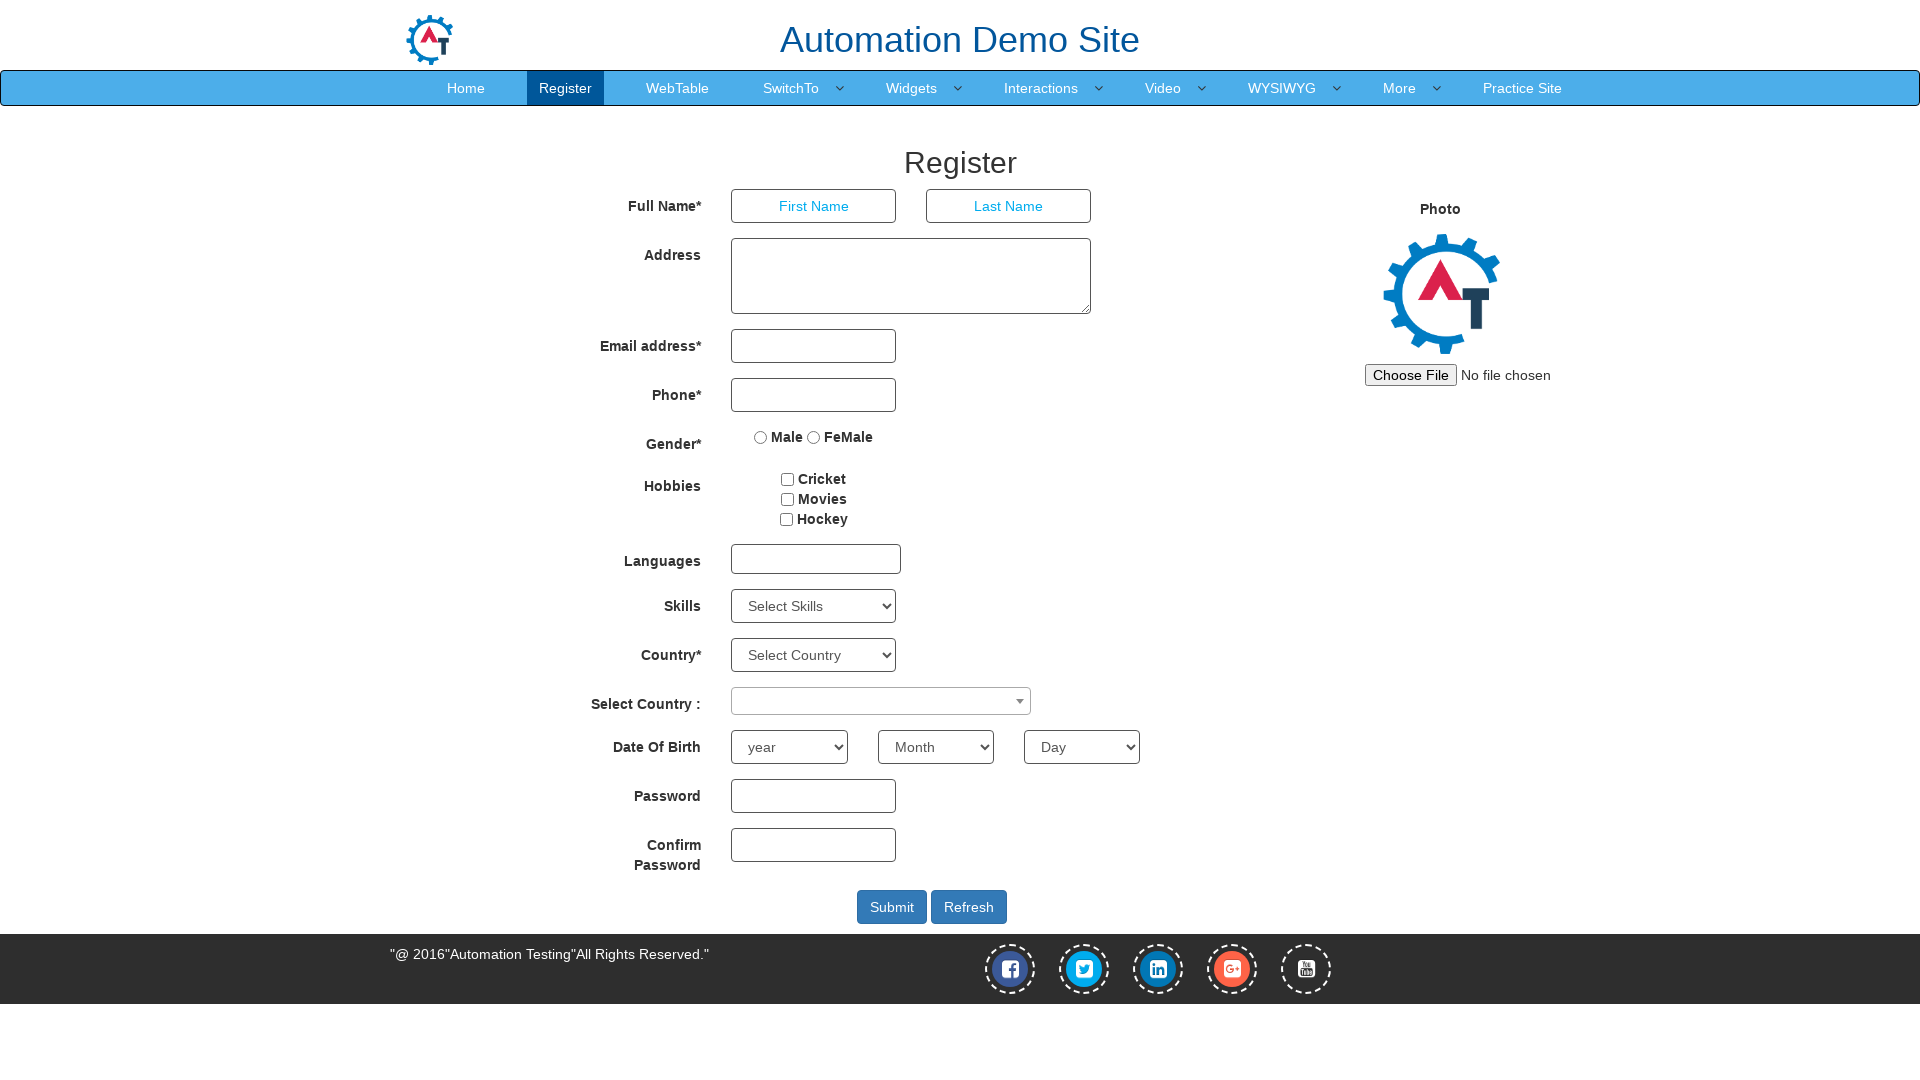